Tests scrolling dropdown functionality by opening the dropdown and selecting a specific item from the list

Starting URL: https://testautomationpractice.blogspot.com/

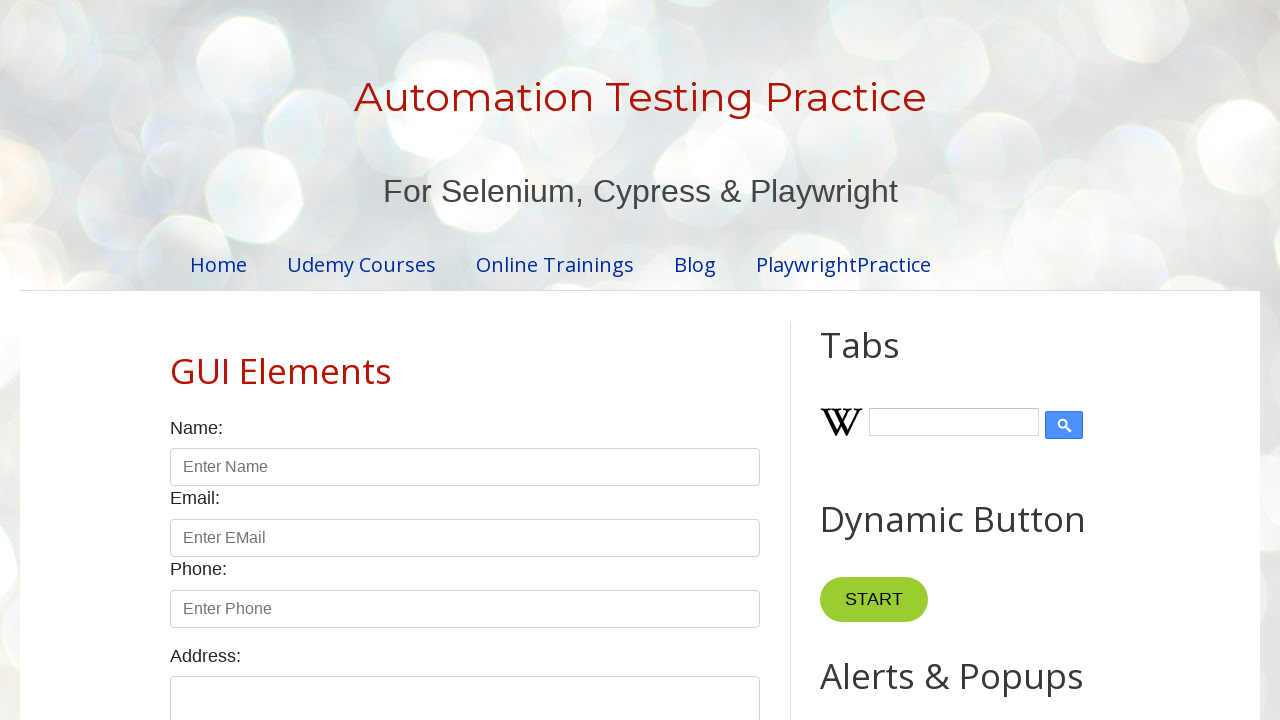

Waited for 'Scrolling DropDown' section to be visible
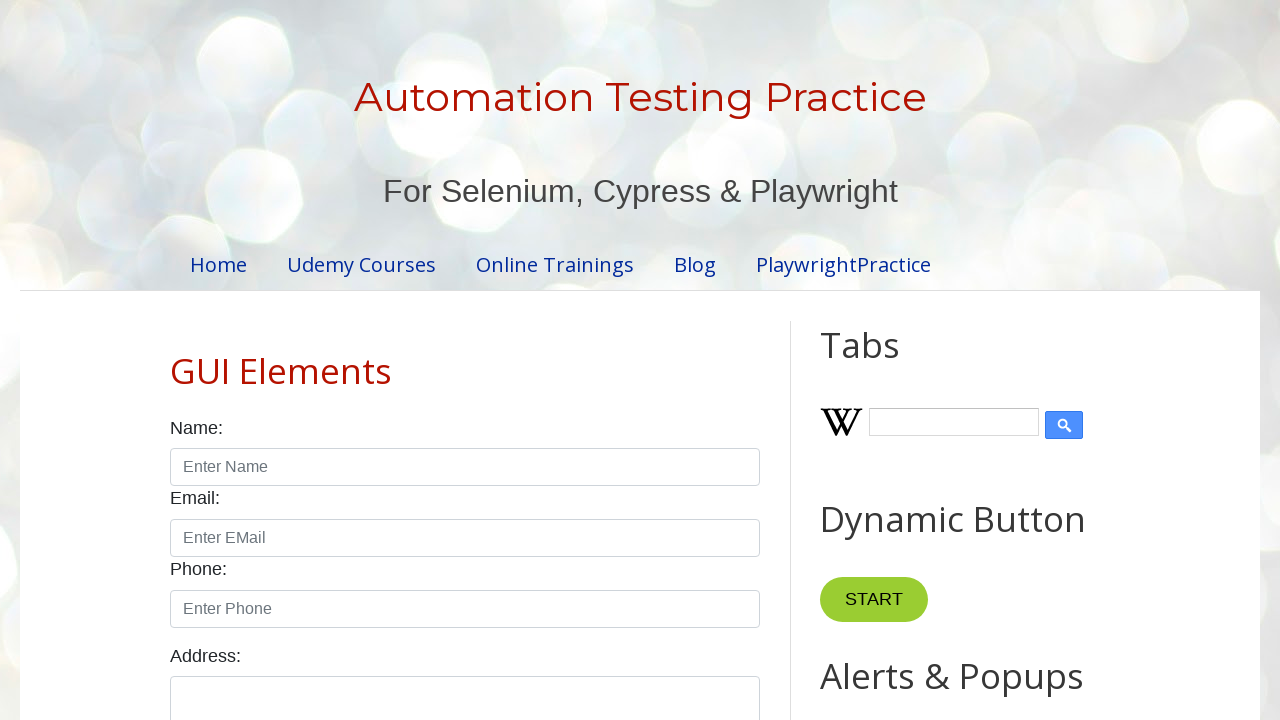

Clicked on the dropdown box to open it at (920, 360) on #comboBox
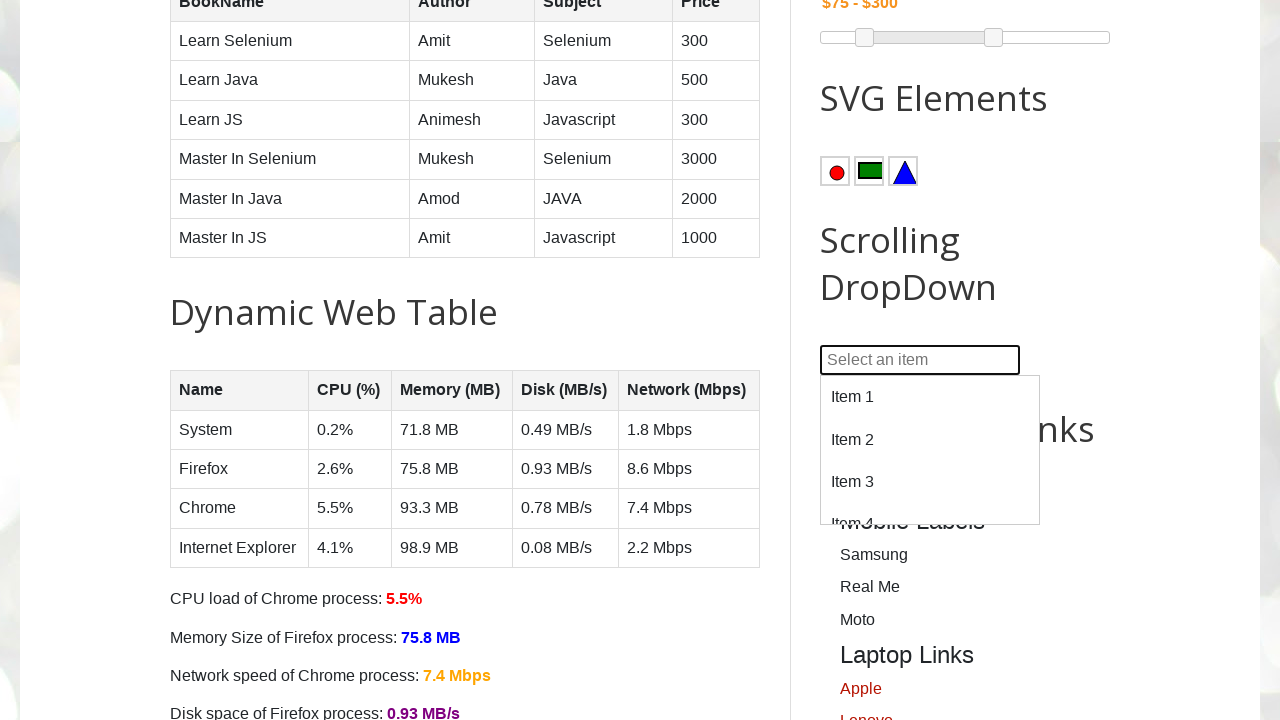

Waited for dropdown options to become visible
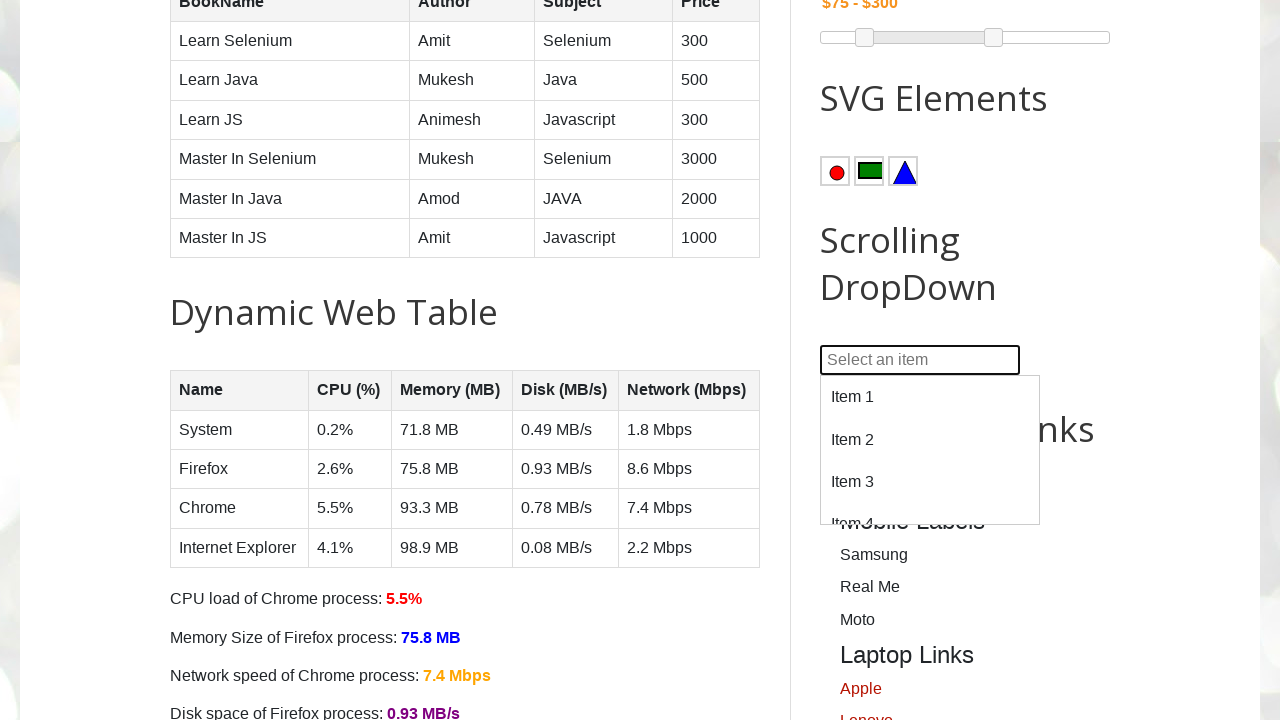

Found and clicked 'Item 39' from the dropdown list at (930, 450) on xpath=//*[@id='dropdown']/div >> nth=38
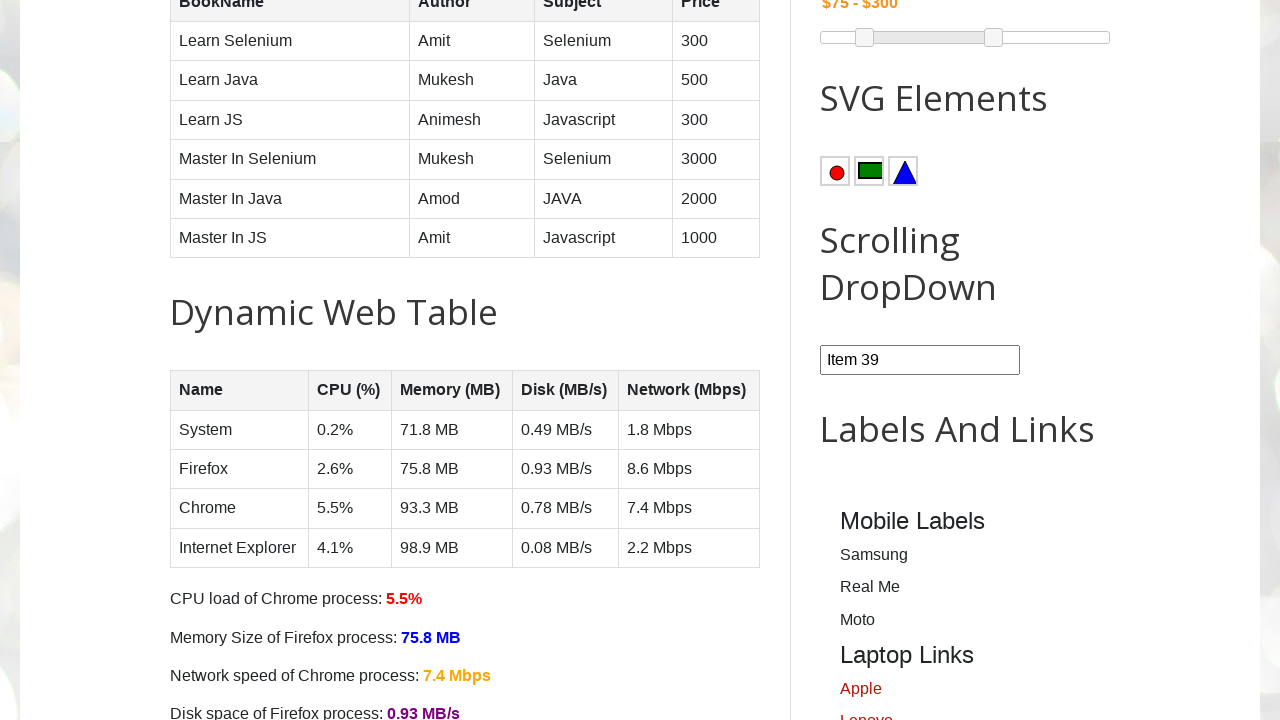

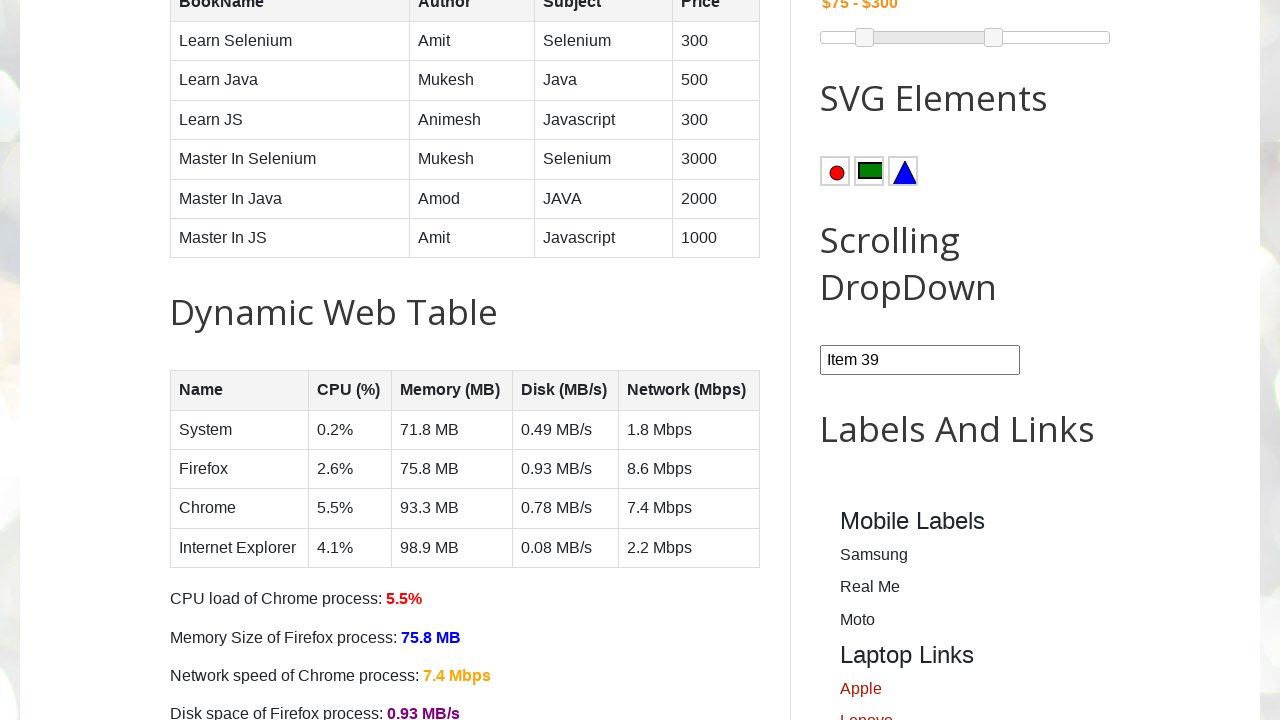